Tests navigation back to the homepage from the contact page

Starting URL: https://www.xenonstack.com/contact-us/

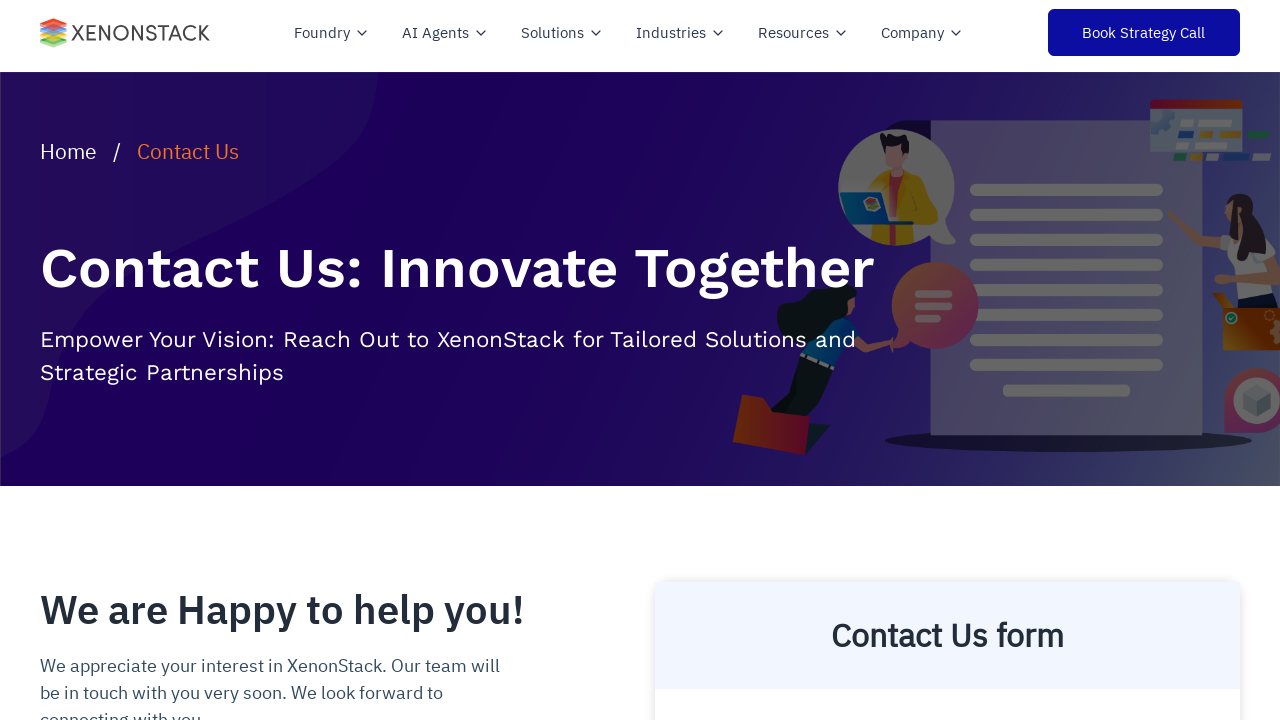

Clicked home link to navigate back to homepage from contact page at (125, 33) on a[href='/']
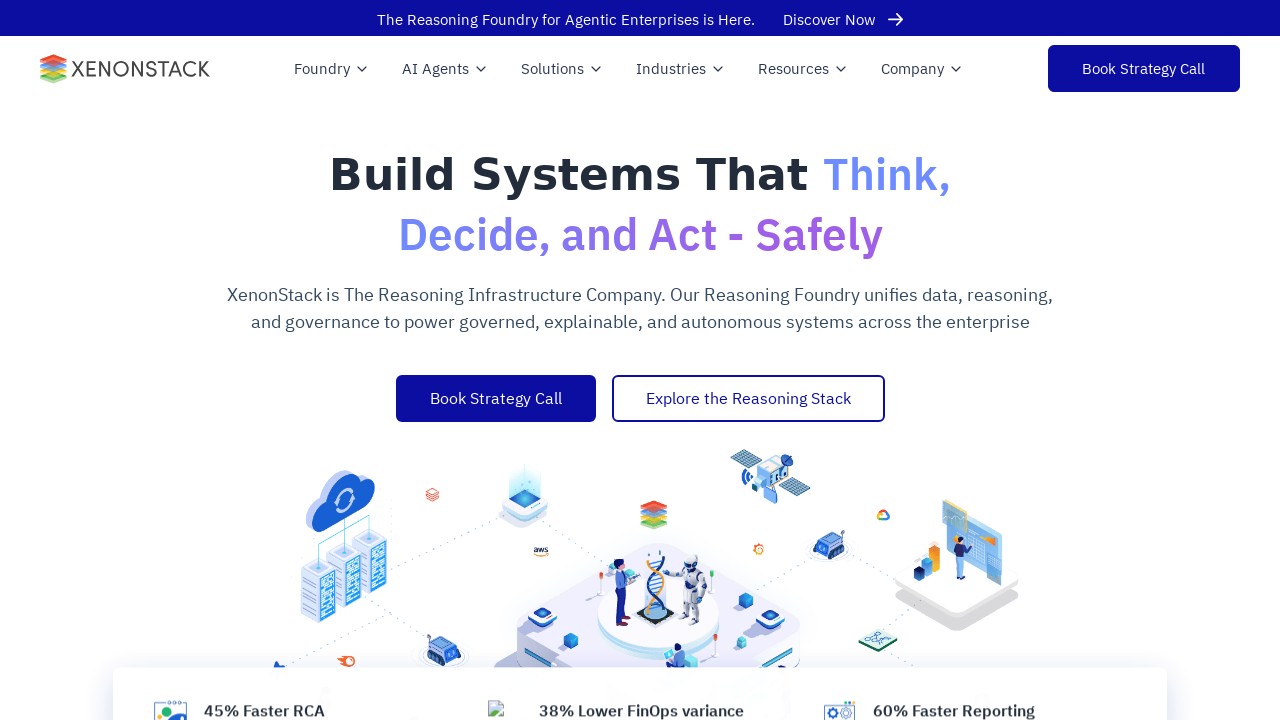

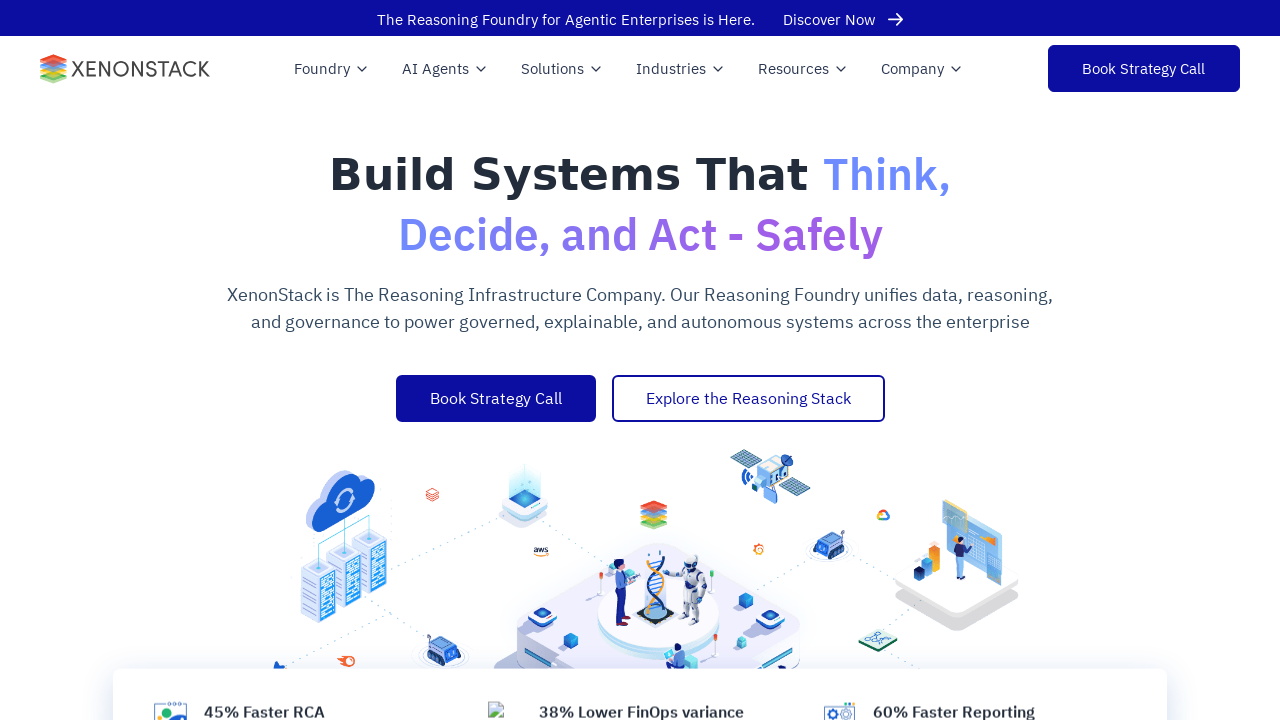